Tests dismissing a JavaScript confirm dialog by clicking a button that triggers a confirm, verifying the alert text, dismissing it, and confirming the cancel result message

Starting URL: https://automationfc.github.io/basic-form/index.html

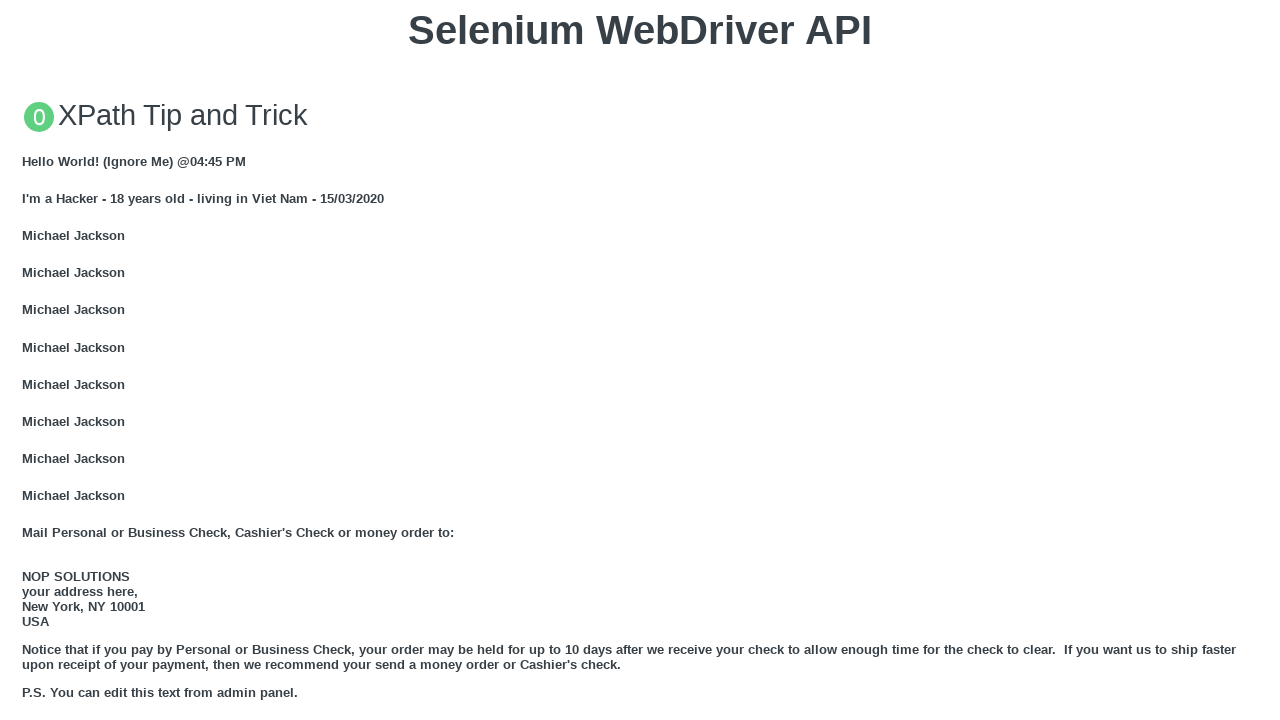

Set up dialog handler to dismiss confirm dialogs
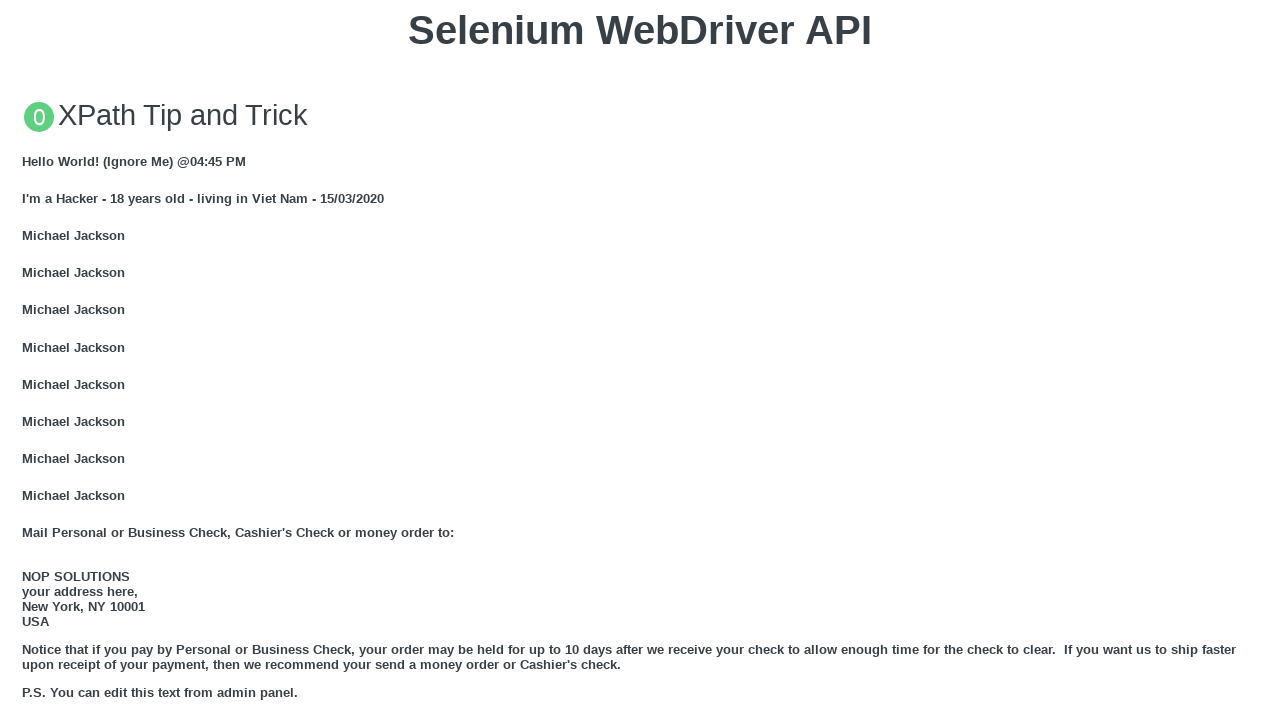

Clicked button to trigger JavaScript confirm dialog at (640, 360) on xpath=//button[contains(text(),'Click for JS Confirm')]
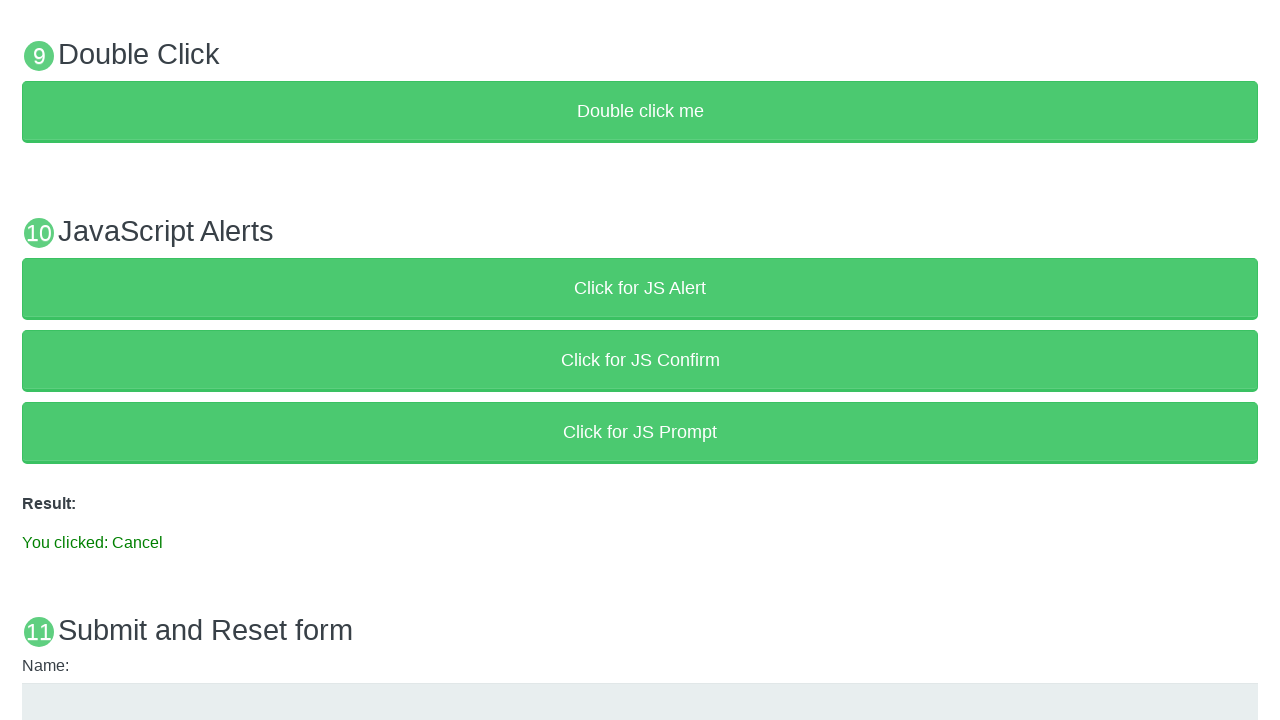

Waited for result text to appear after dismissing confirm dialog
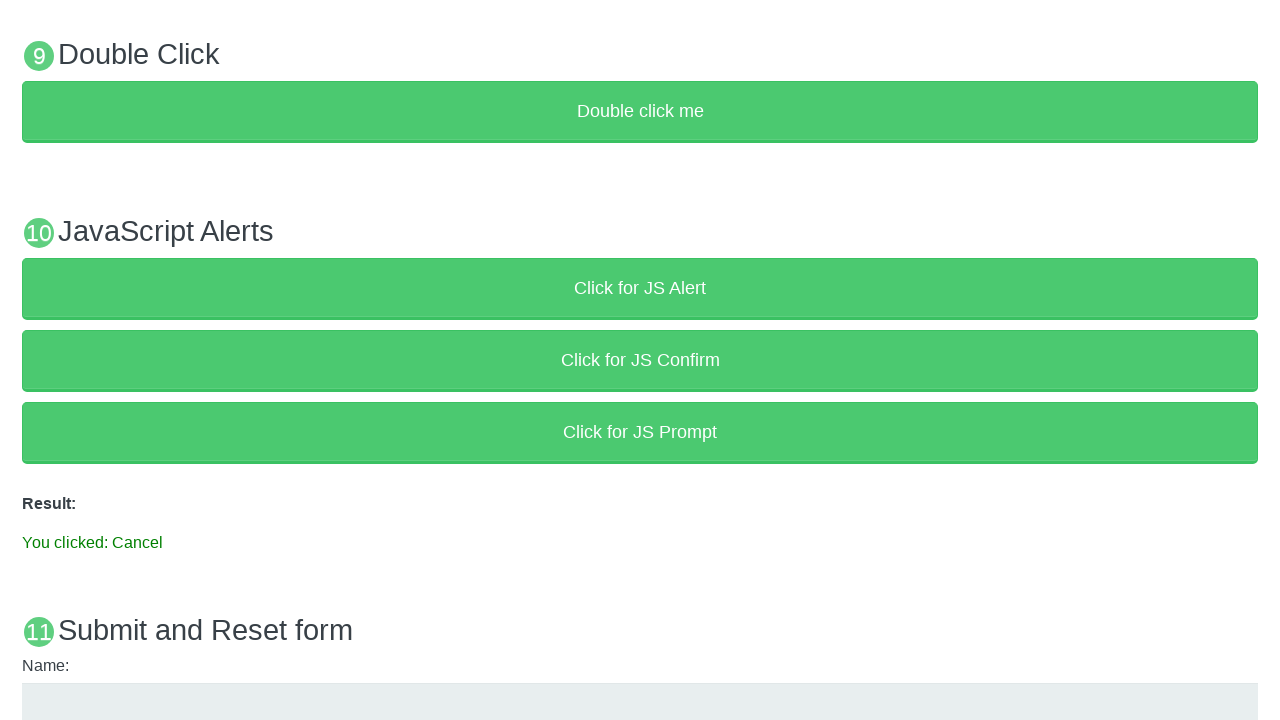

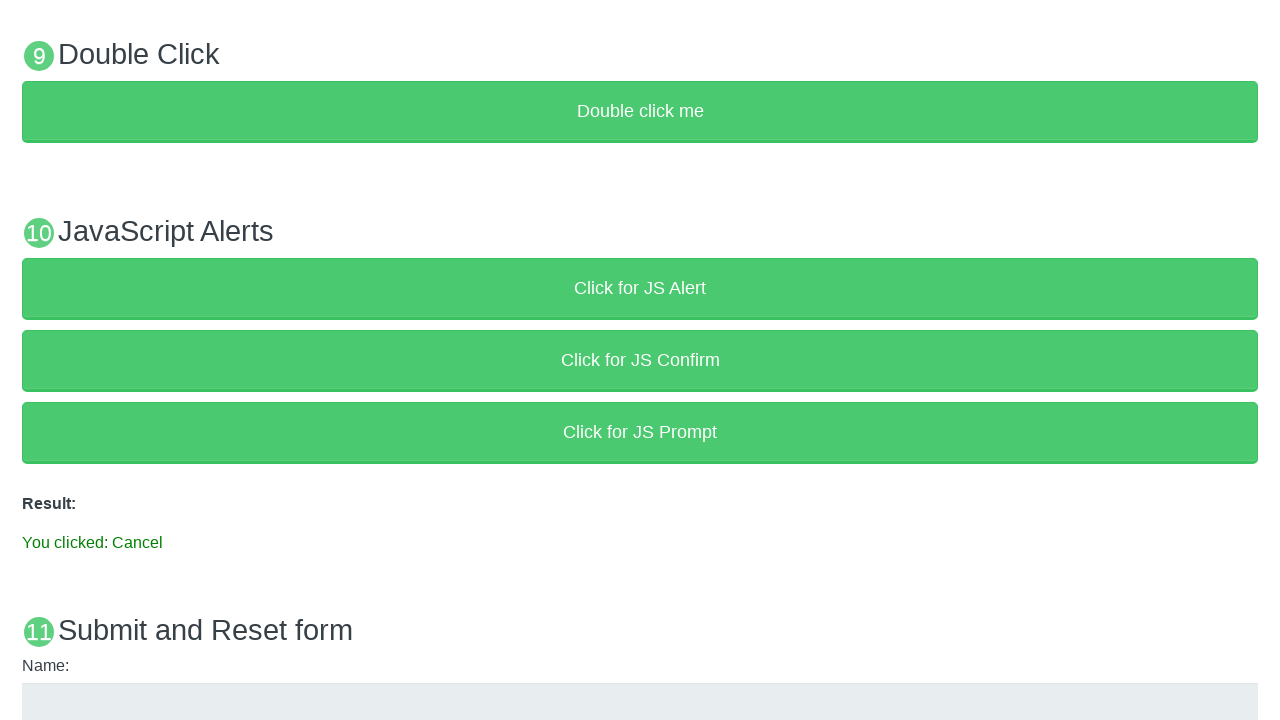